Navigates to the Automation Exercise website and verifies that the main page loads successfully by checking the page title equals "Automation Exercise".

Starting URL: https://www.automationexercise.com/

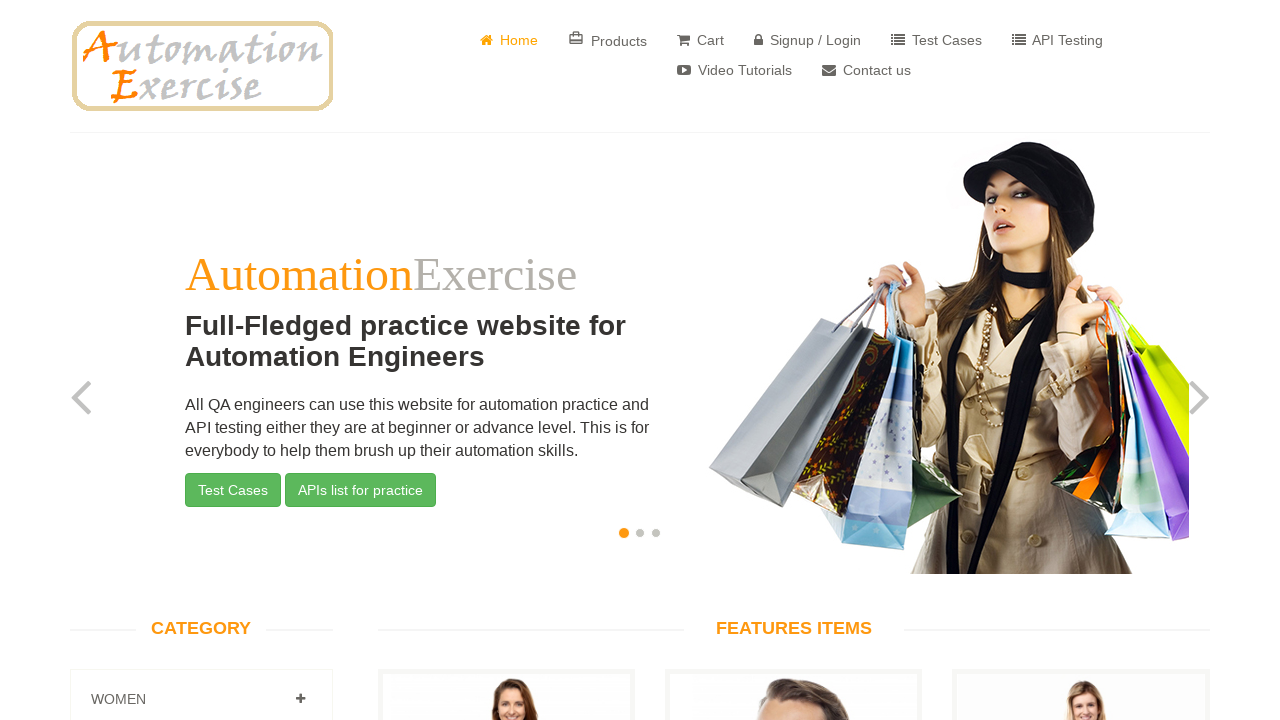

Waited for page to load DOM content
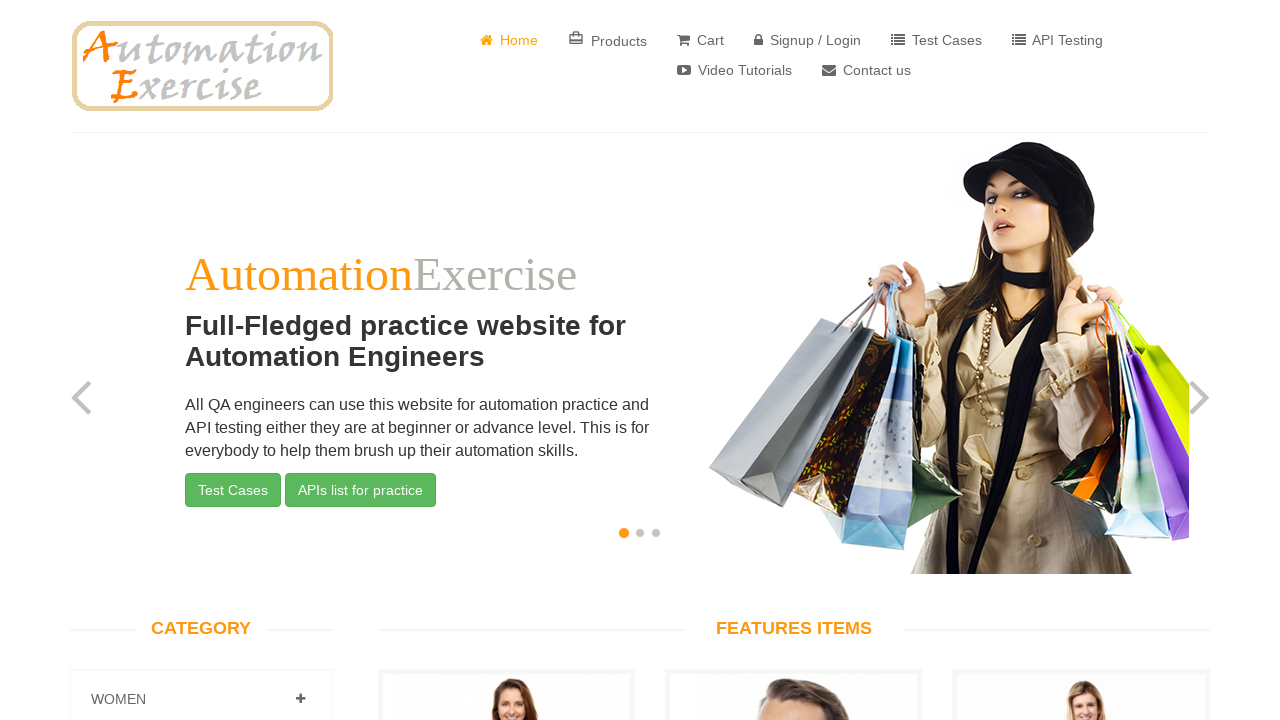

Verified page title equals 'Automation Exercise'
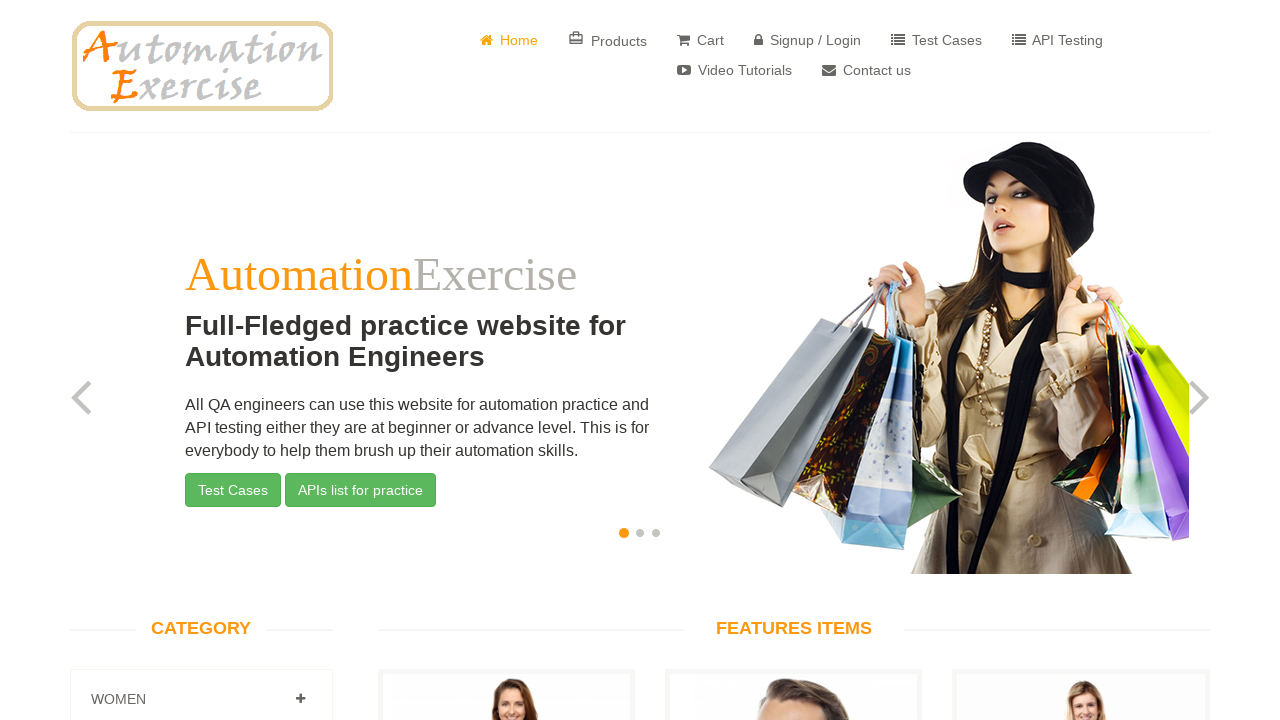

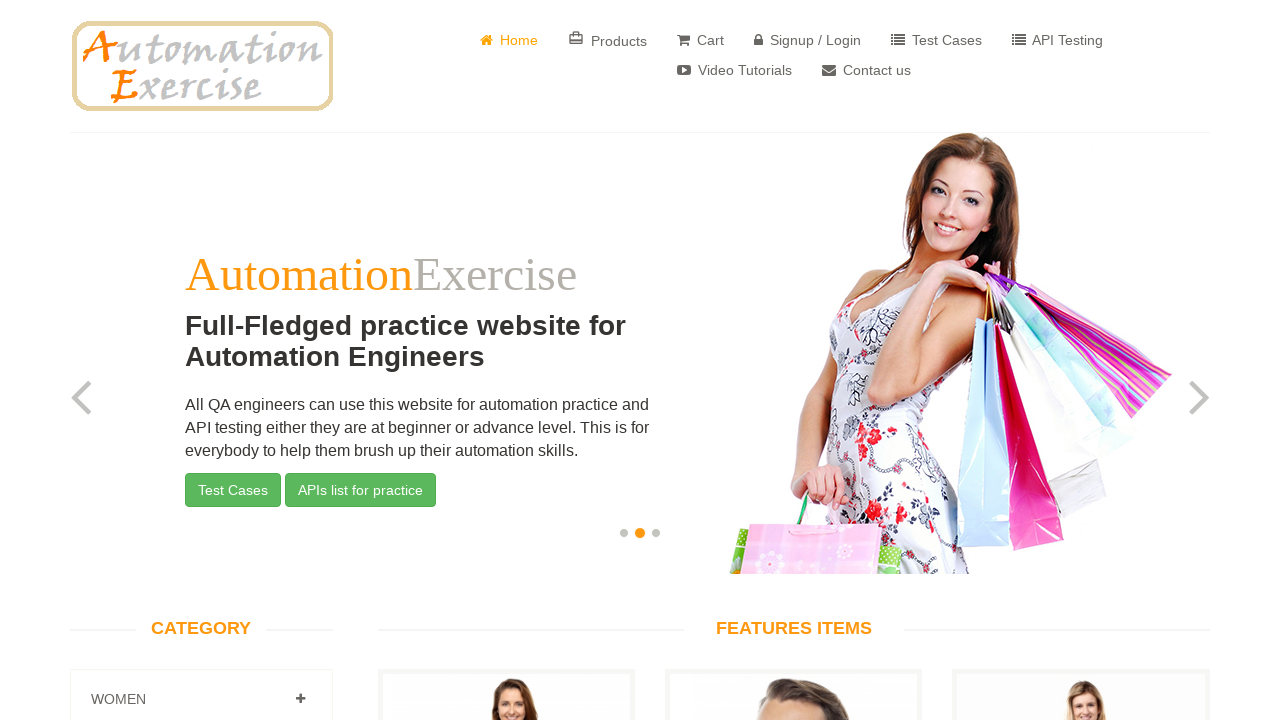